Tests that the DevMedia homepage loads correctly by verifying the page title matches the expected value

Starting URL: http://www.devmedia.com.br

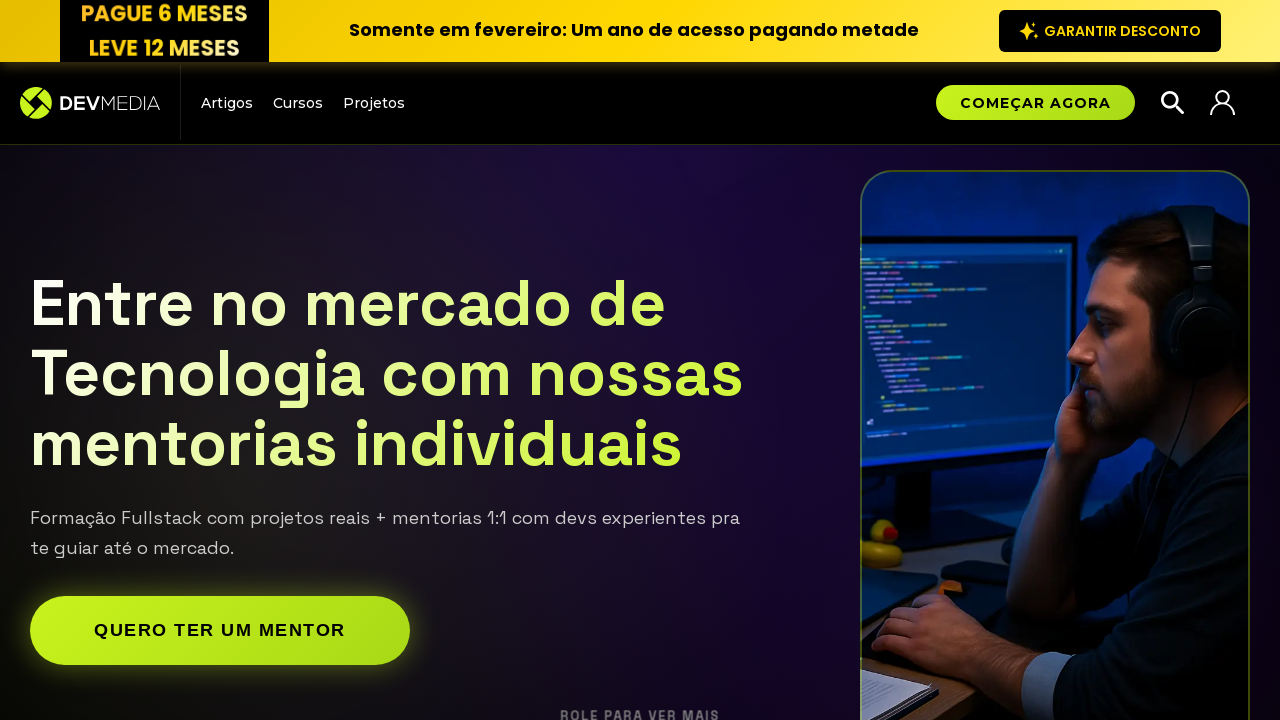

Waited for page to load (domcontentloaded state)
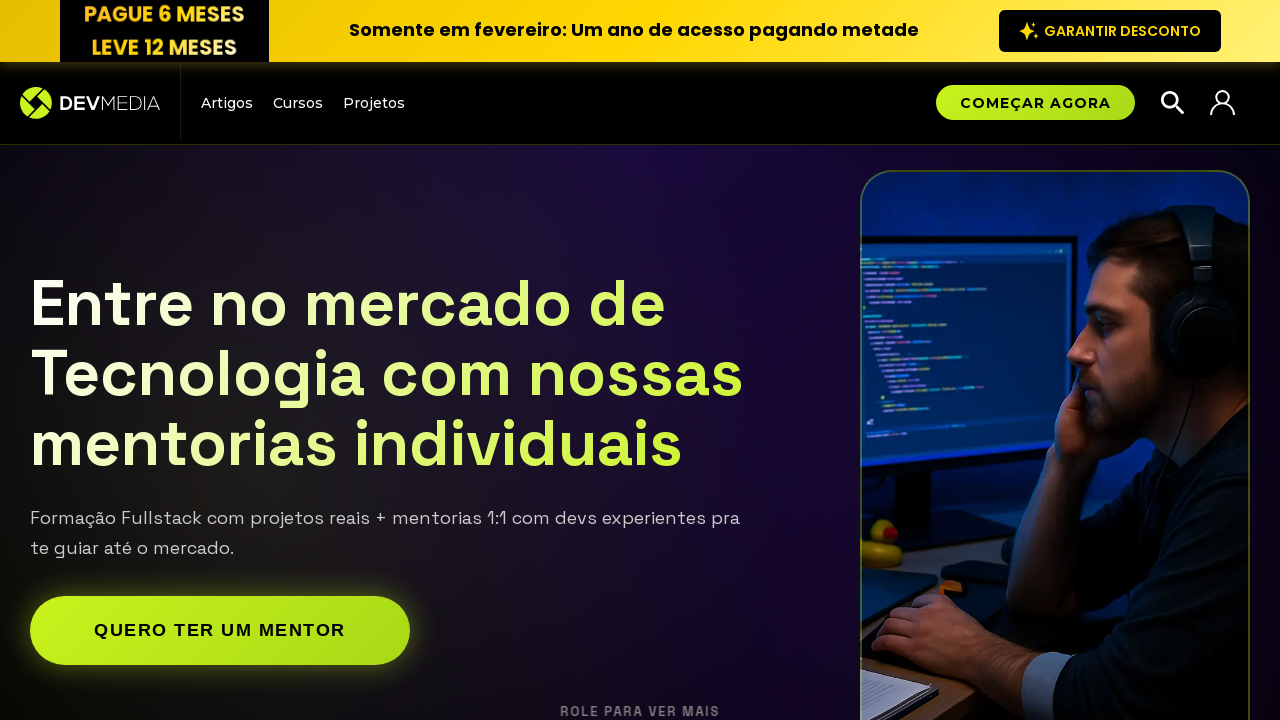

Verified page title contains 'DevMedia': DevMedia | Método Aprenda a Programar de Verdade
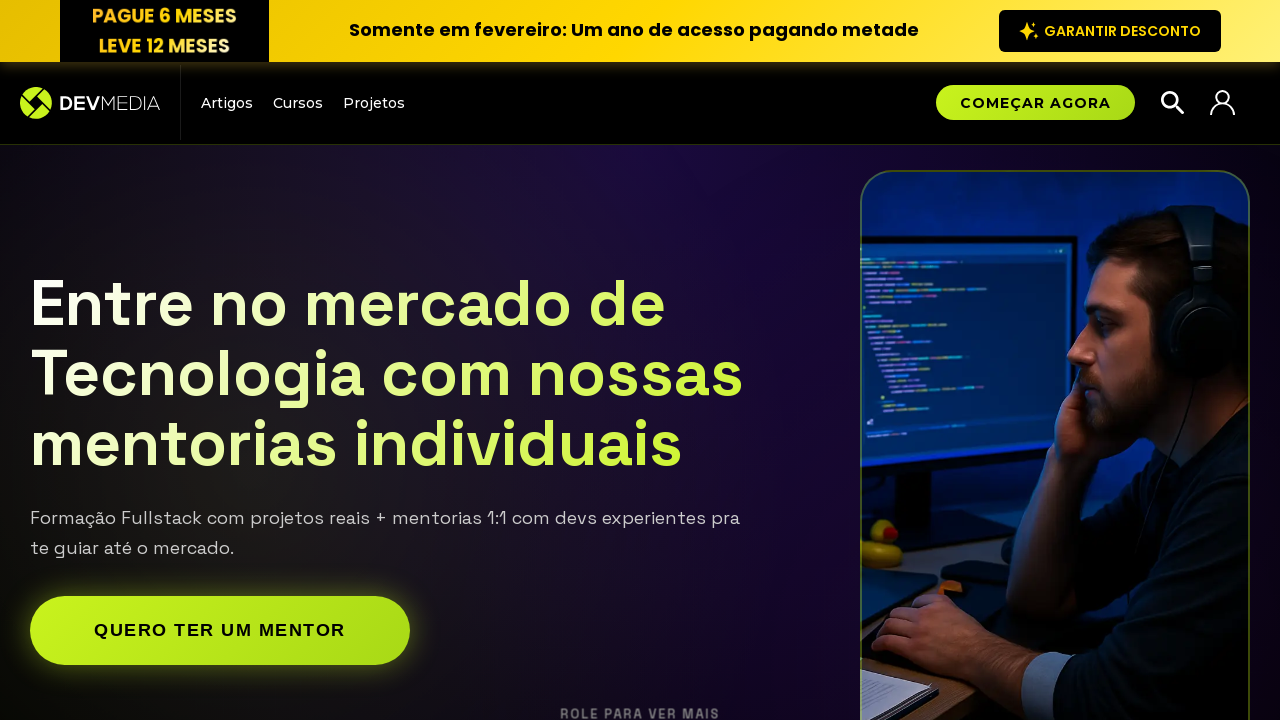

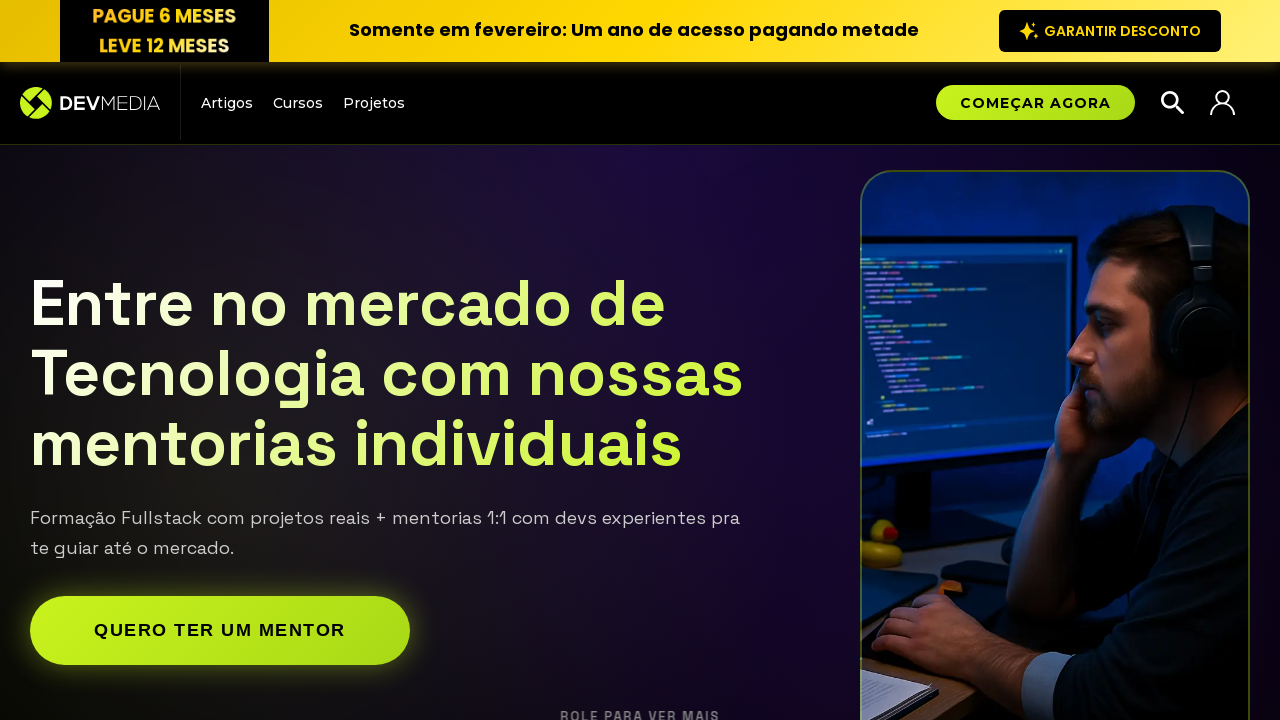